Simple test that navigates to the nopCommerce demo site and maximizes the browser window to verify the site loads correctly.

Starting URL: https://demo.nopcommerce.com/

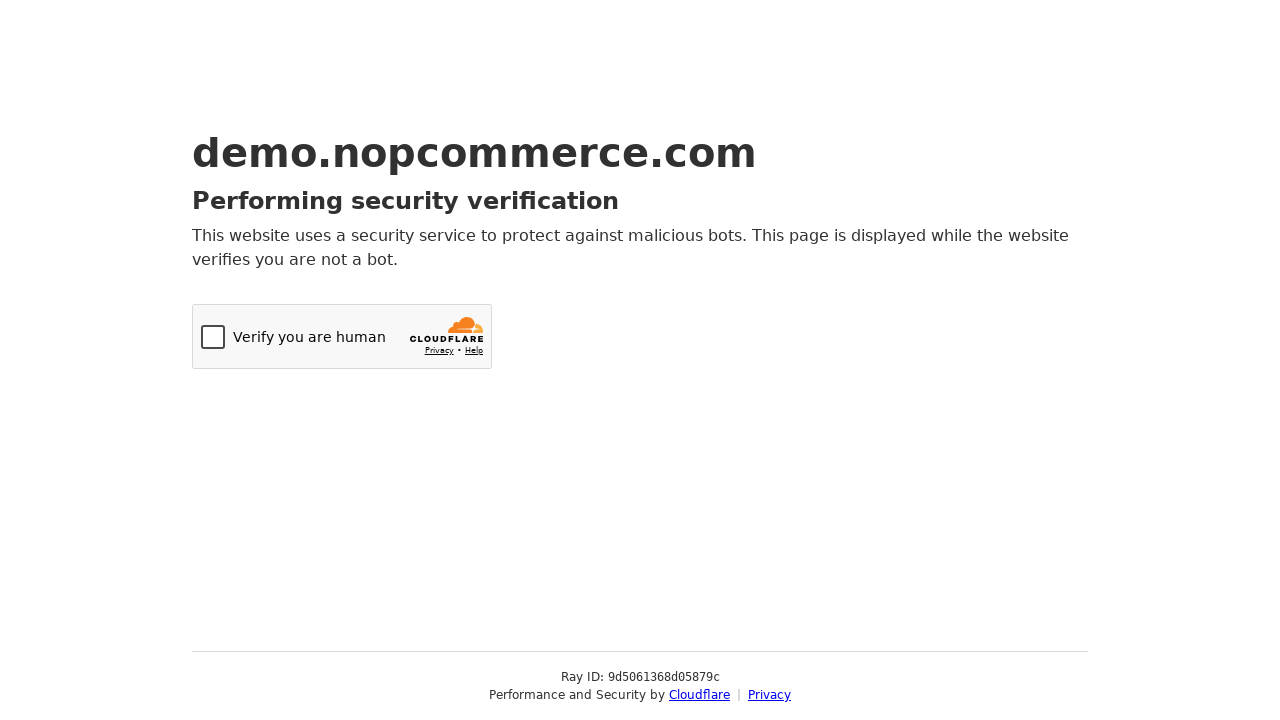

Set viewport to 1920x1080 to maximize browser window
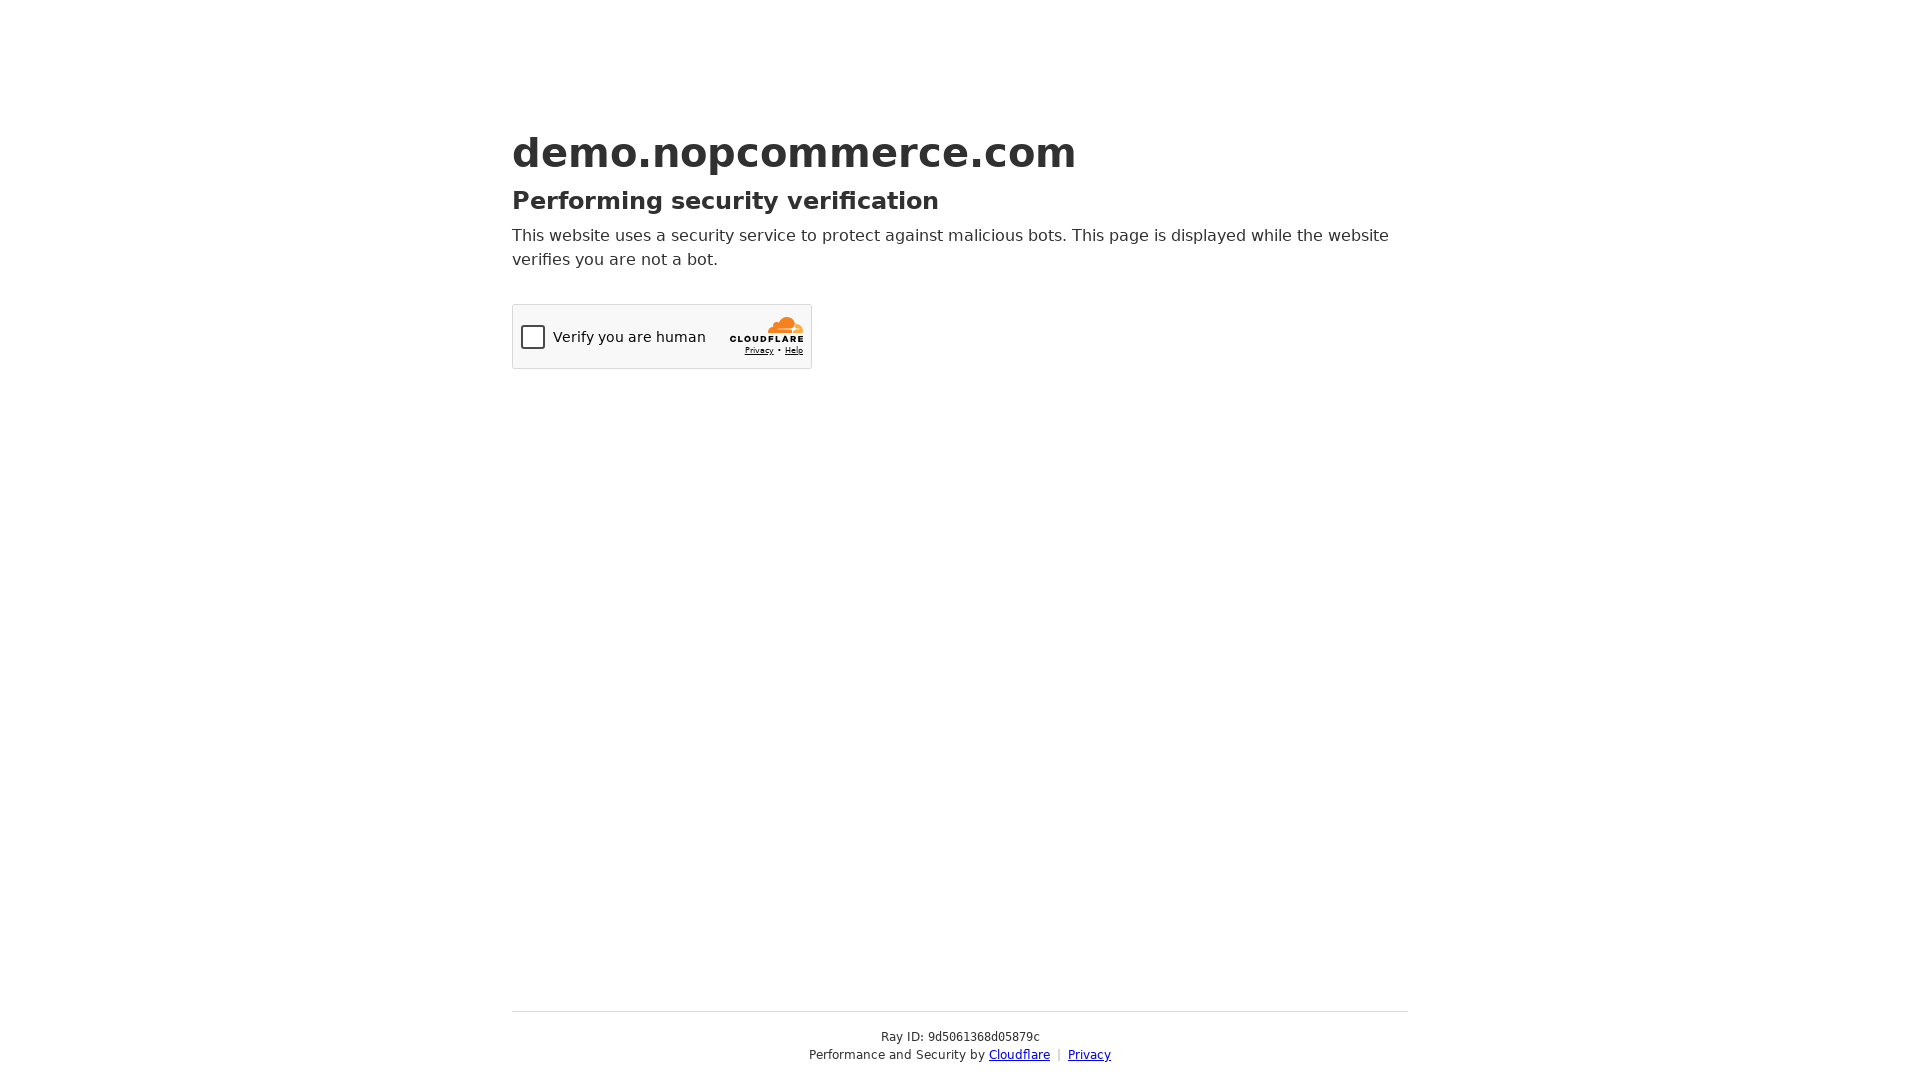

nopCommerce demo site loaded successfully
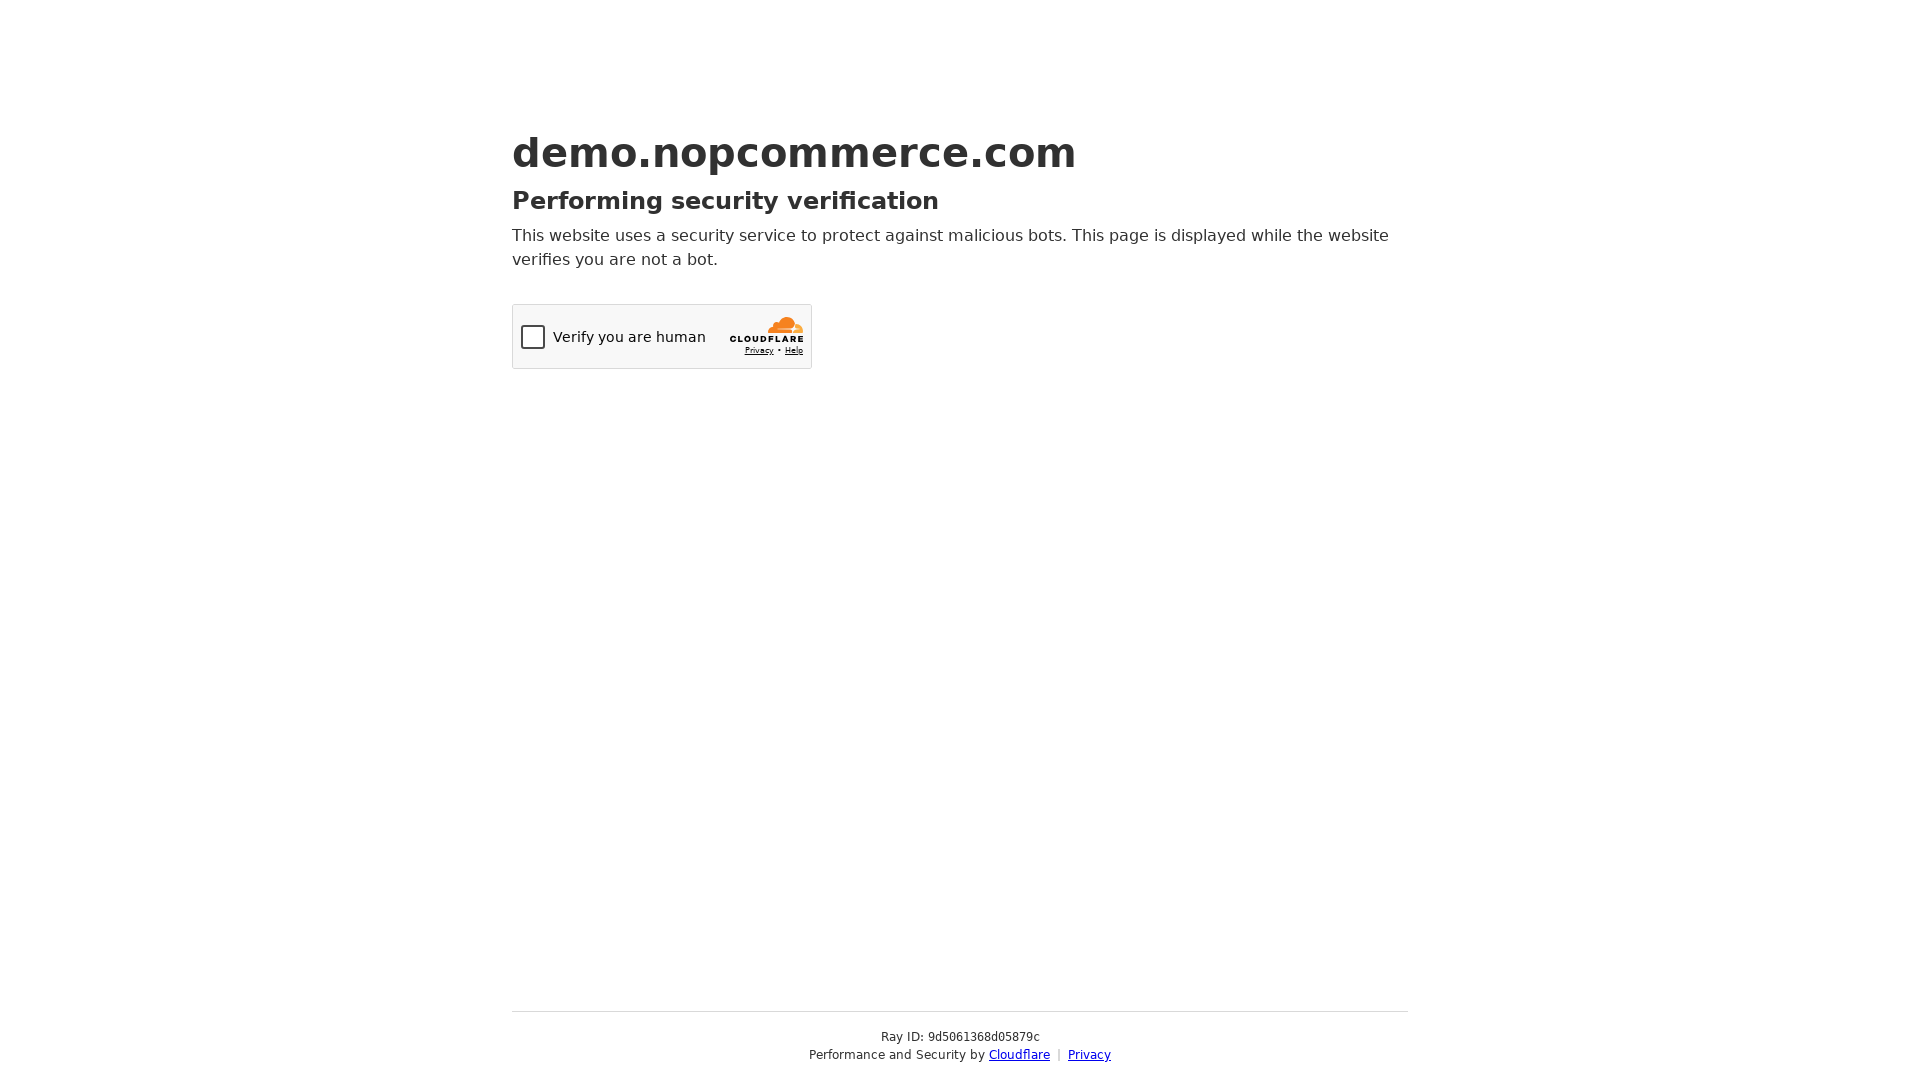

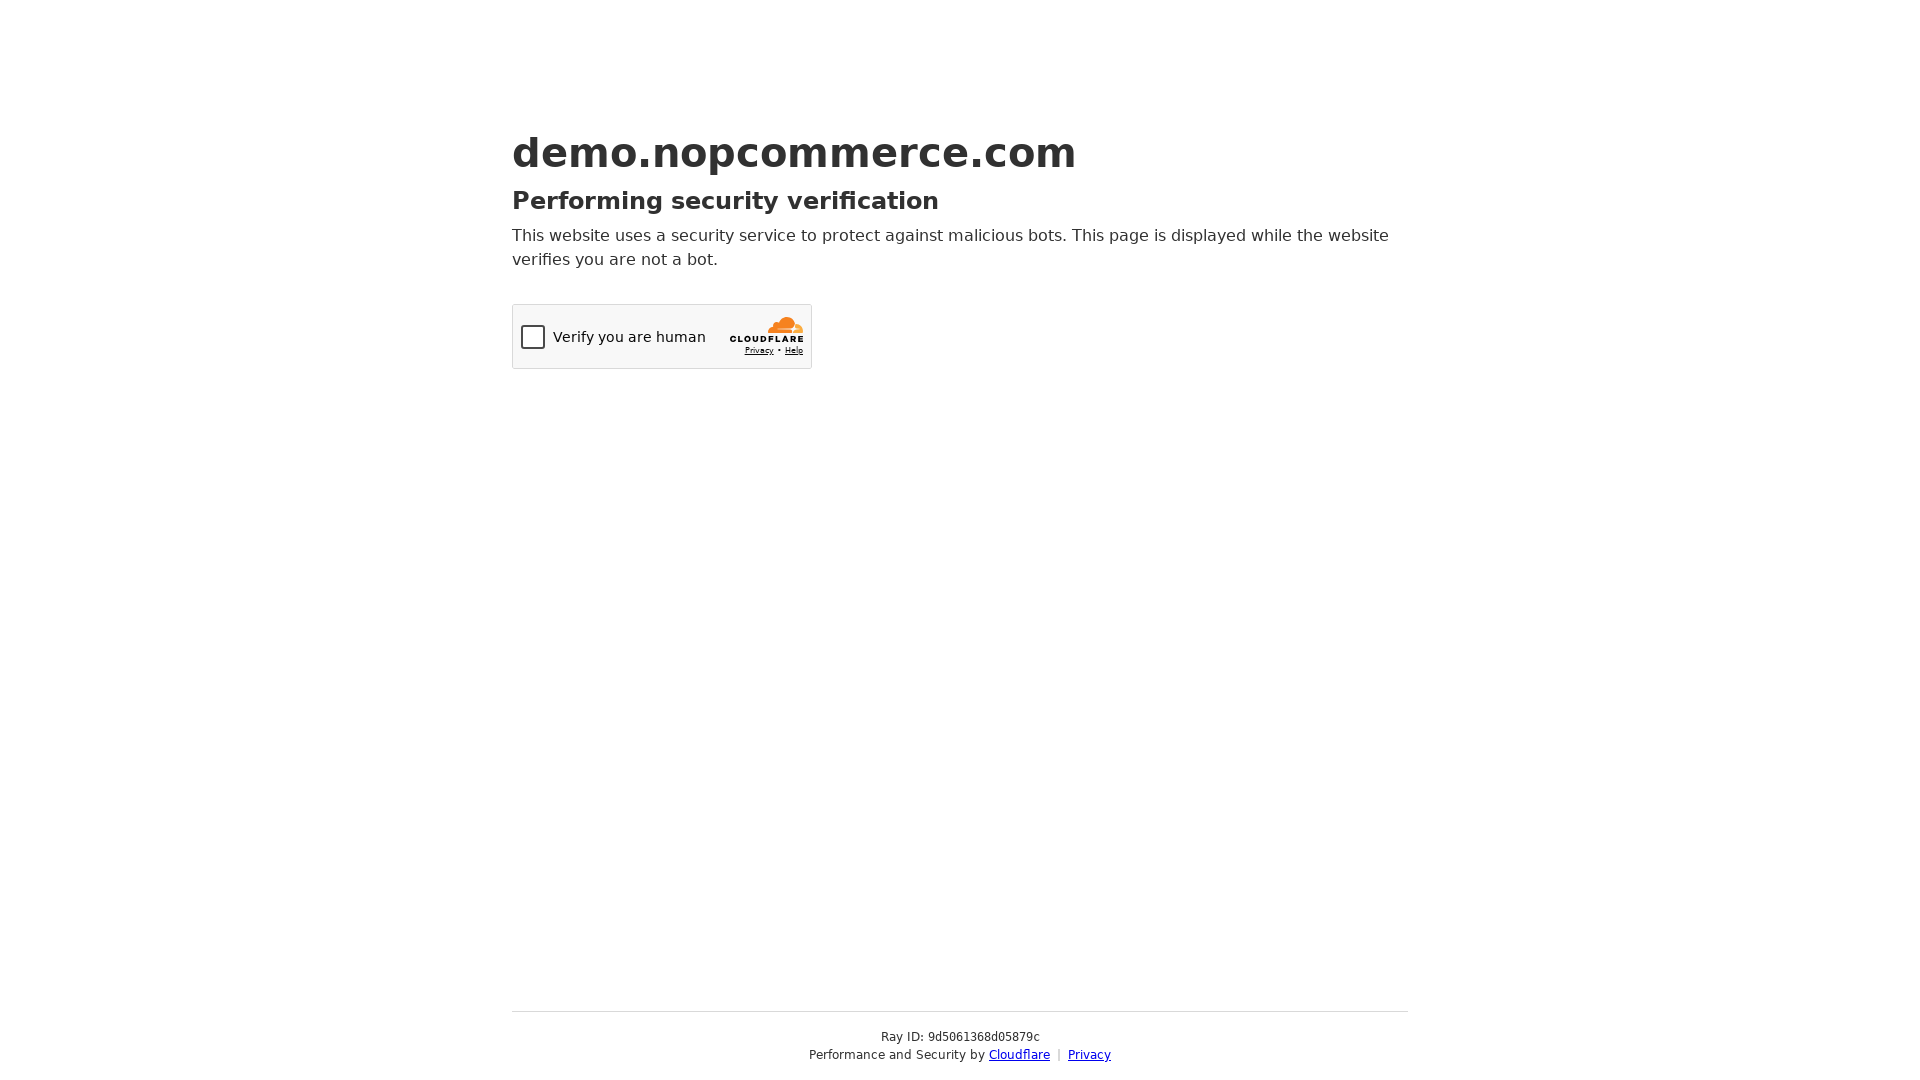